Tests dropdown selection by finding all option elements and clicking the one with matching text, then verifies the selection was successful.

Starting URL: http://the-internet.herokuapp.com/dropdown

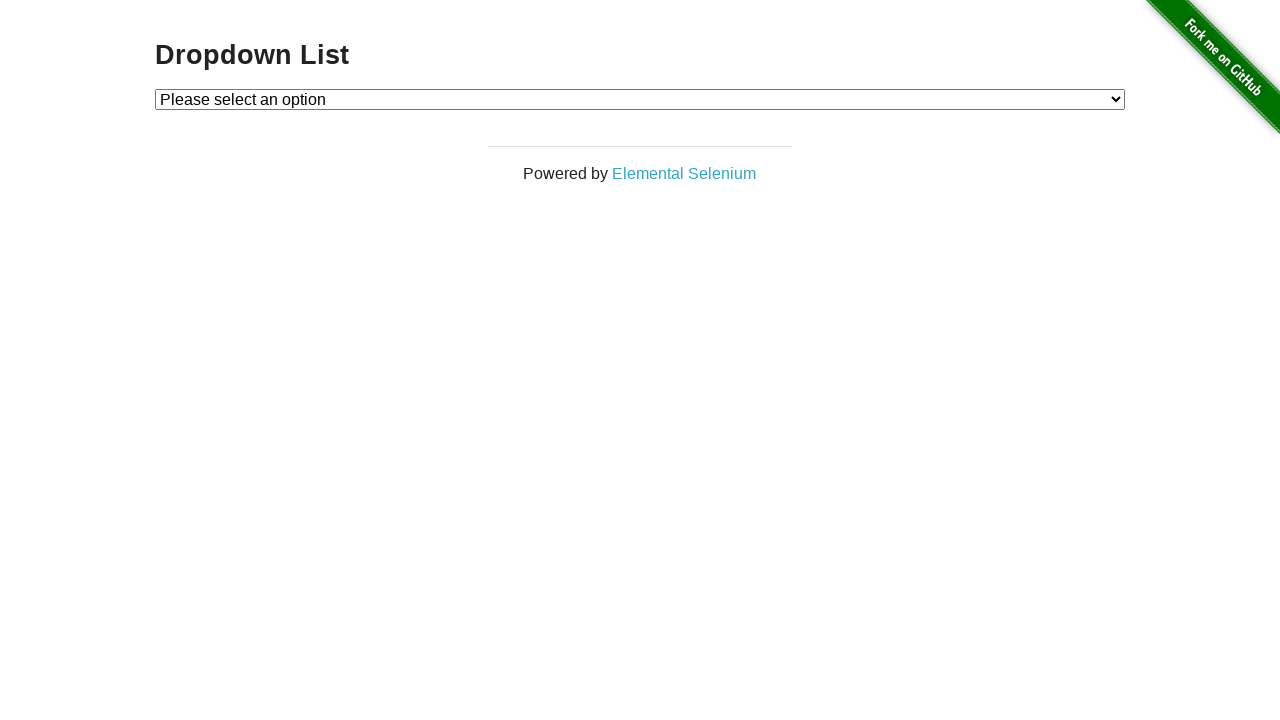

Waited for dropdown element to be present
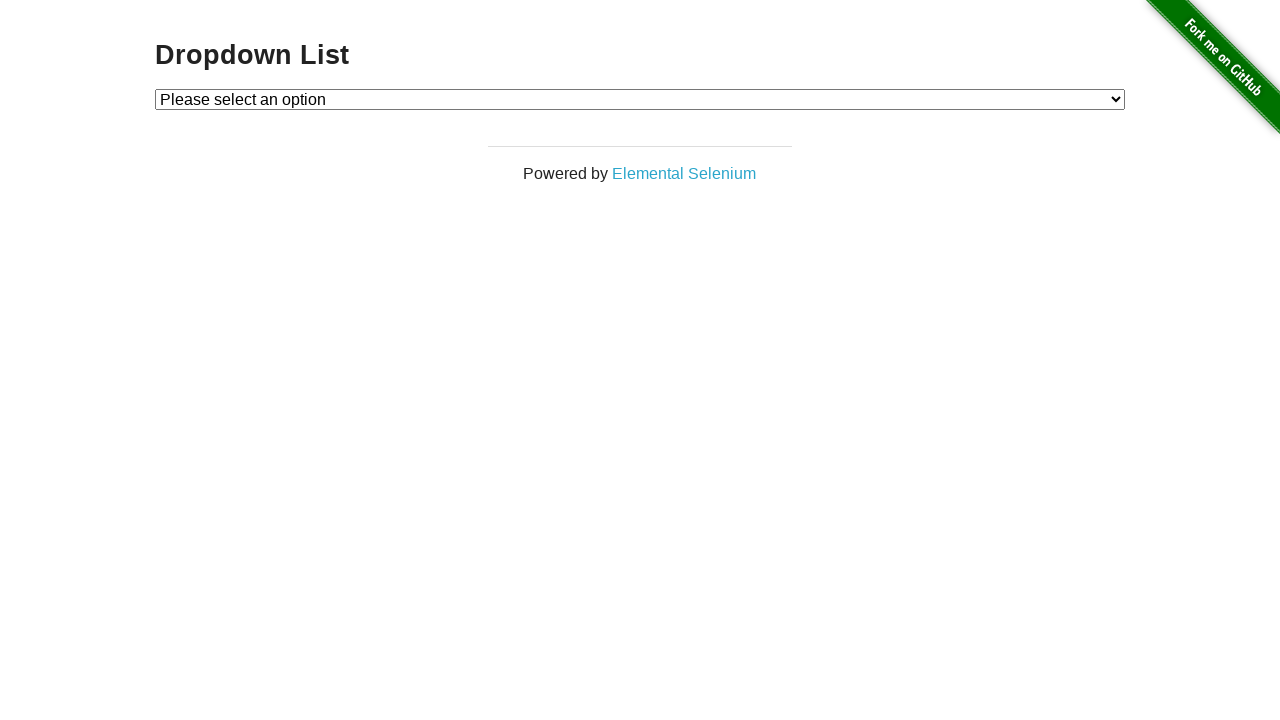

Selected 'Option 1' from dropdown on #dropdown
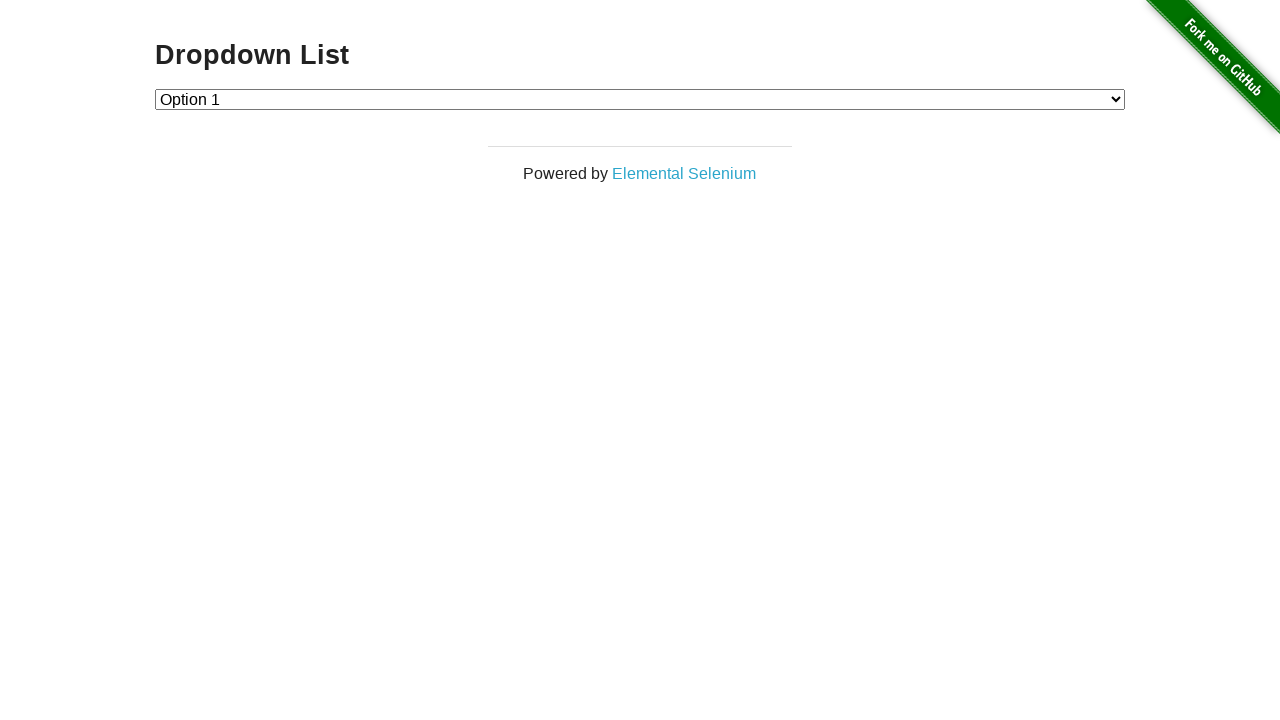

Retrieved selected dropdown value
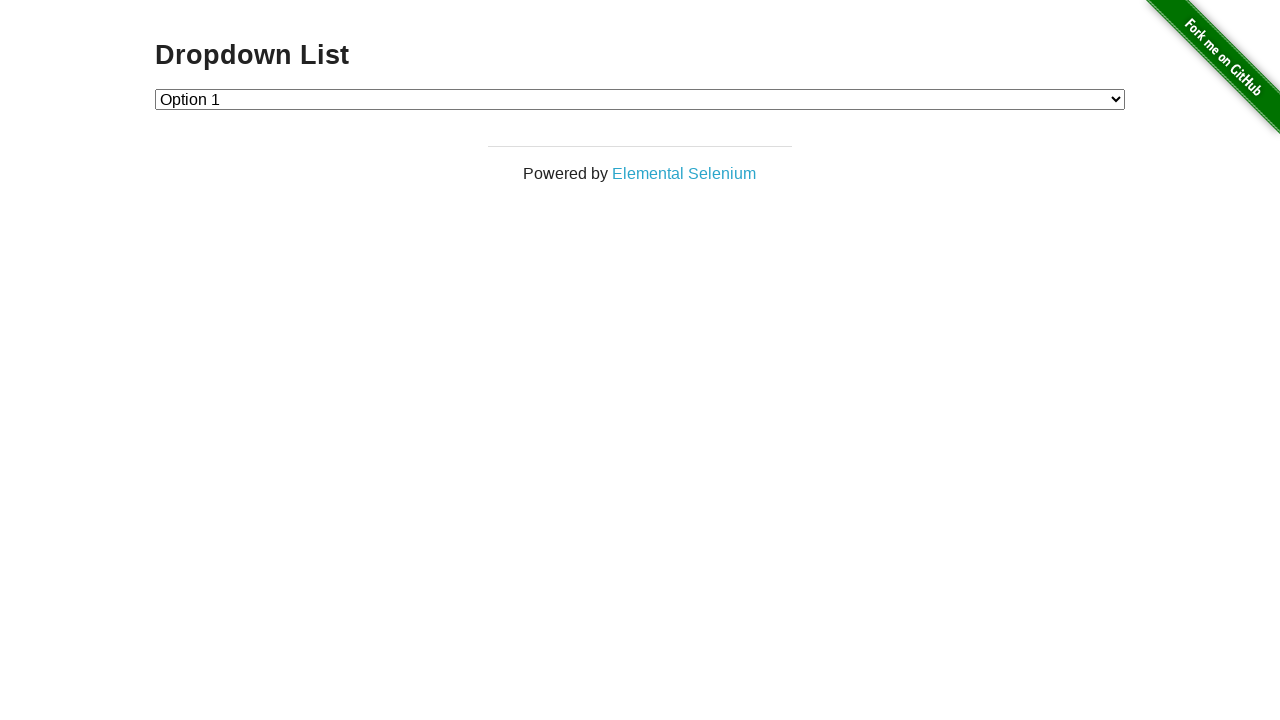

Verified dropdown selection is correct (value '1')
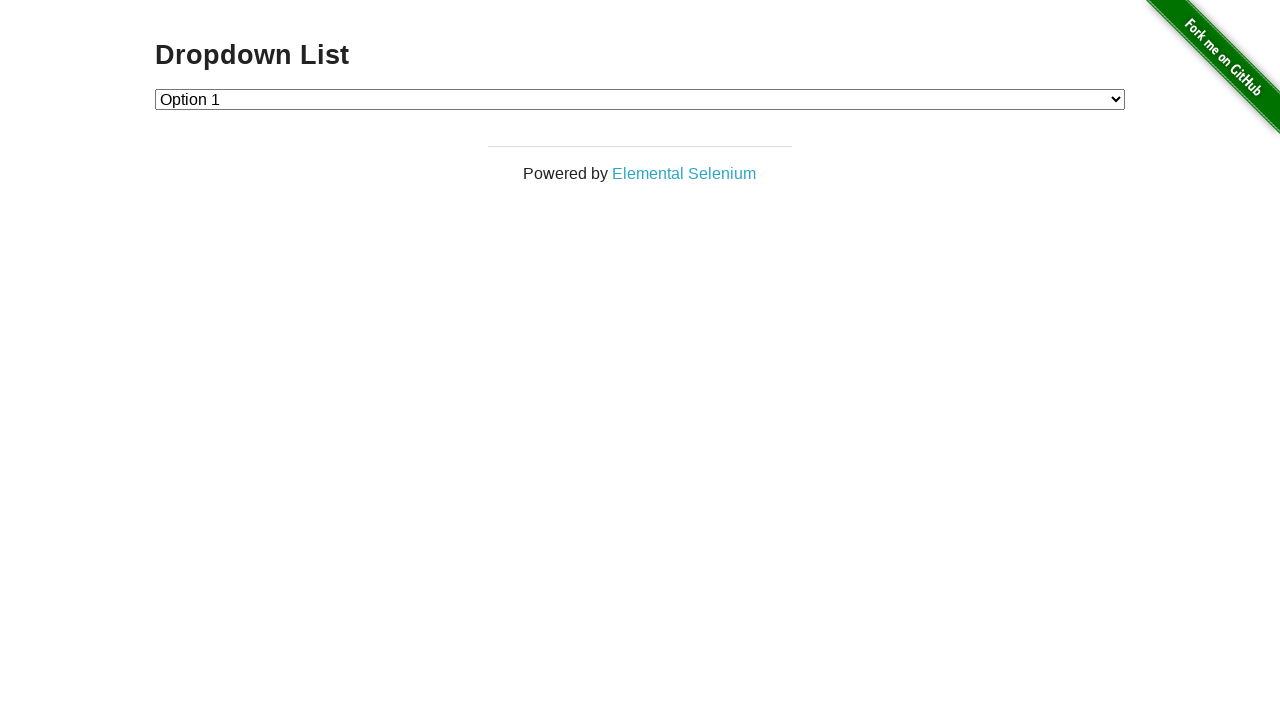

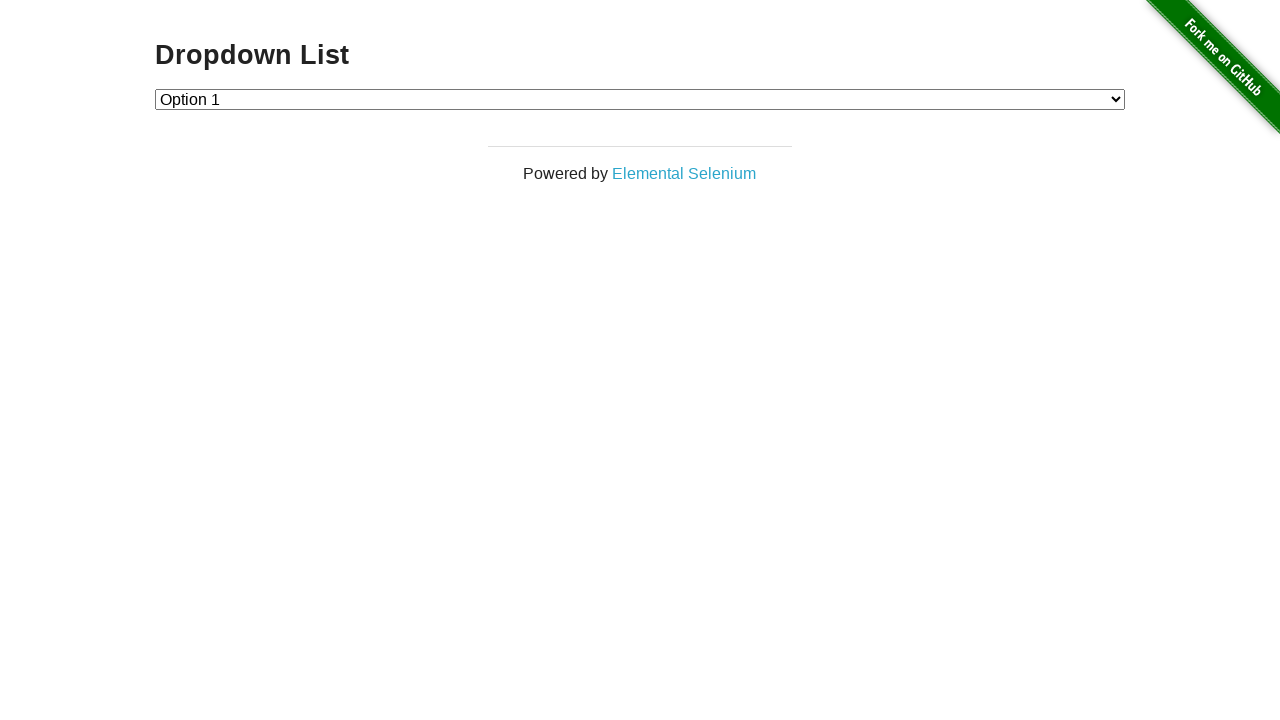